Navigates to OrangeHRM trial signup page and fills in the full name field using Actions class

Starting URL: https://www.orangehrm.com/orangehrm-30-day-trial/

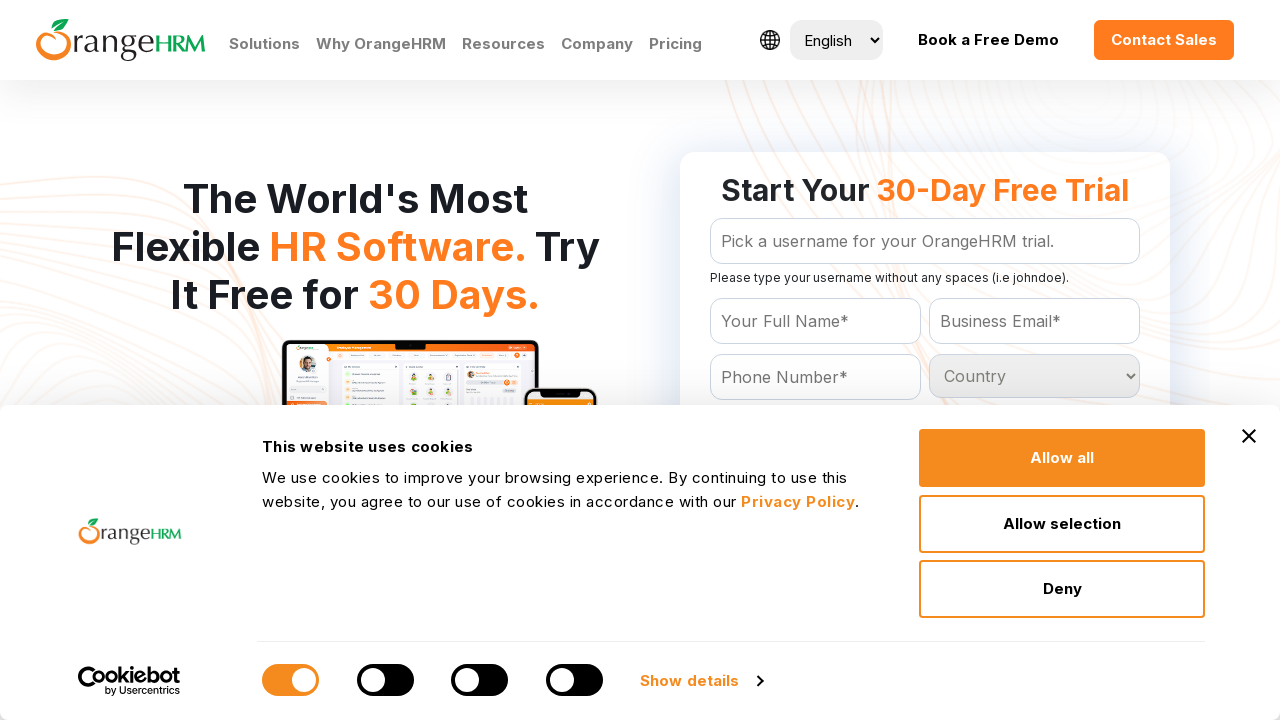

Waited 3 seconds for page to load
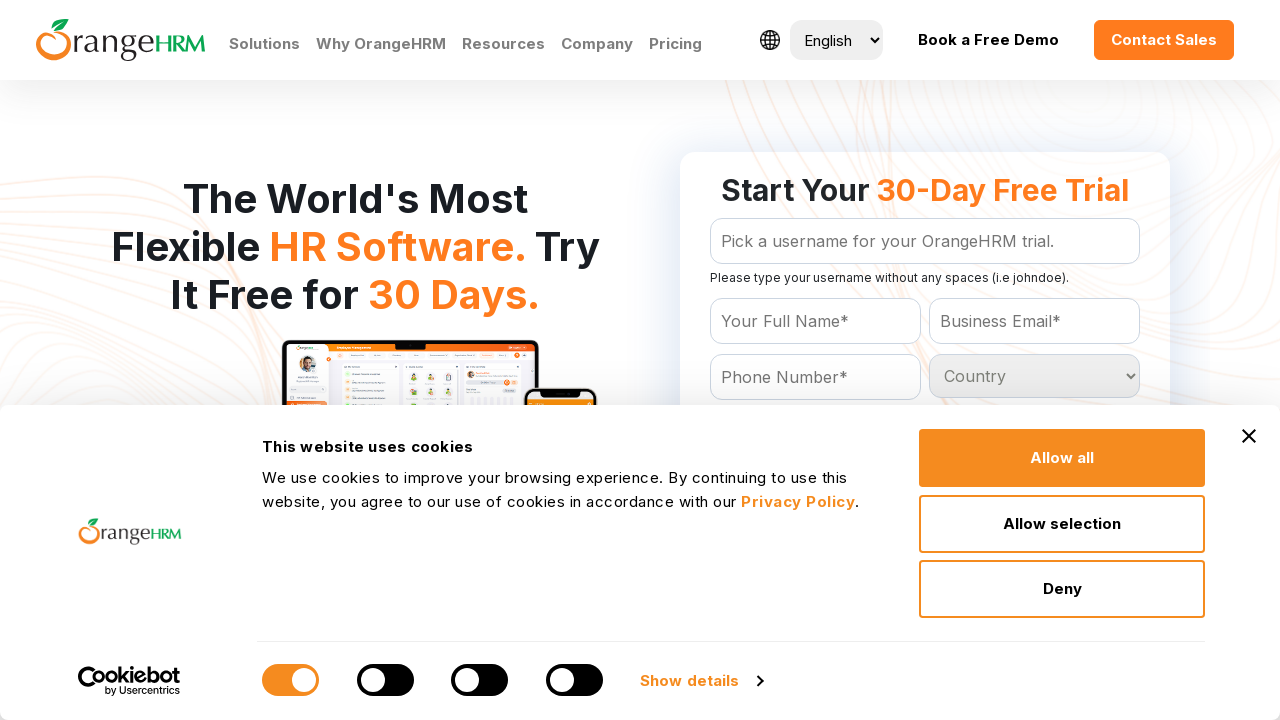

Filled full name field with 'Madhurima' using Actions class on input[name='Name']
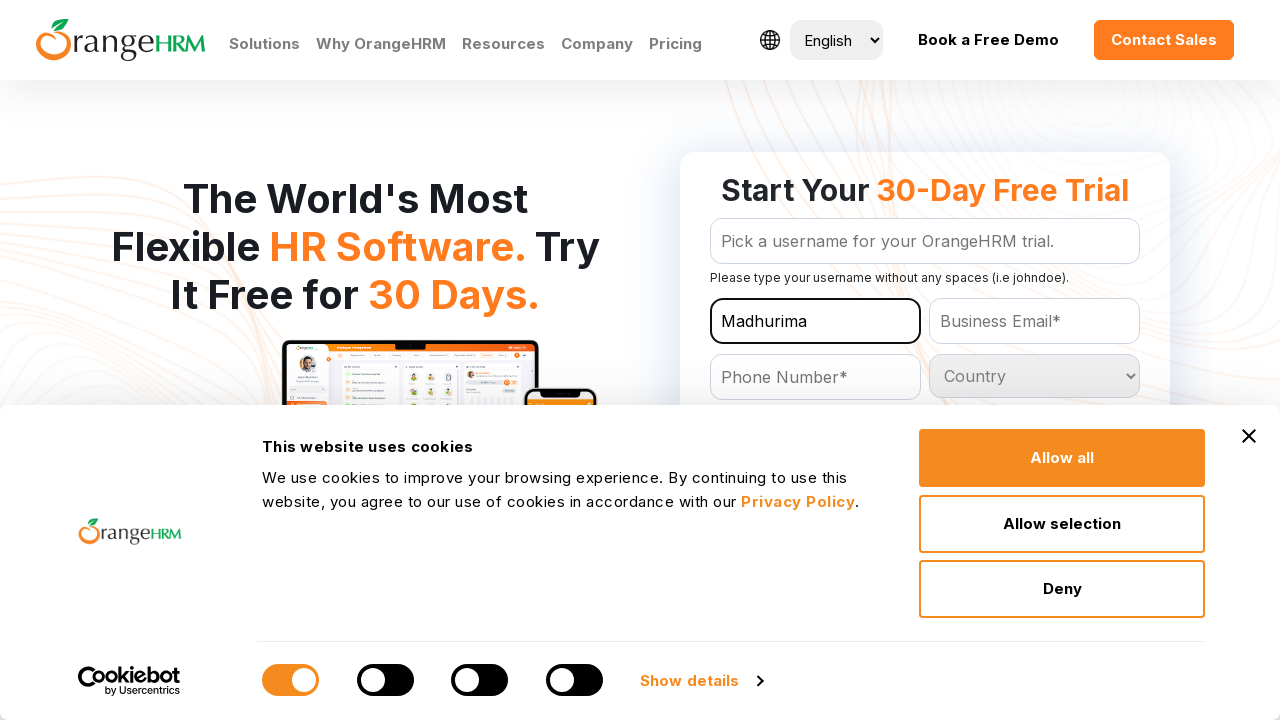

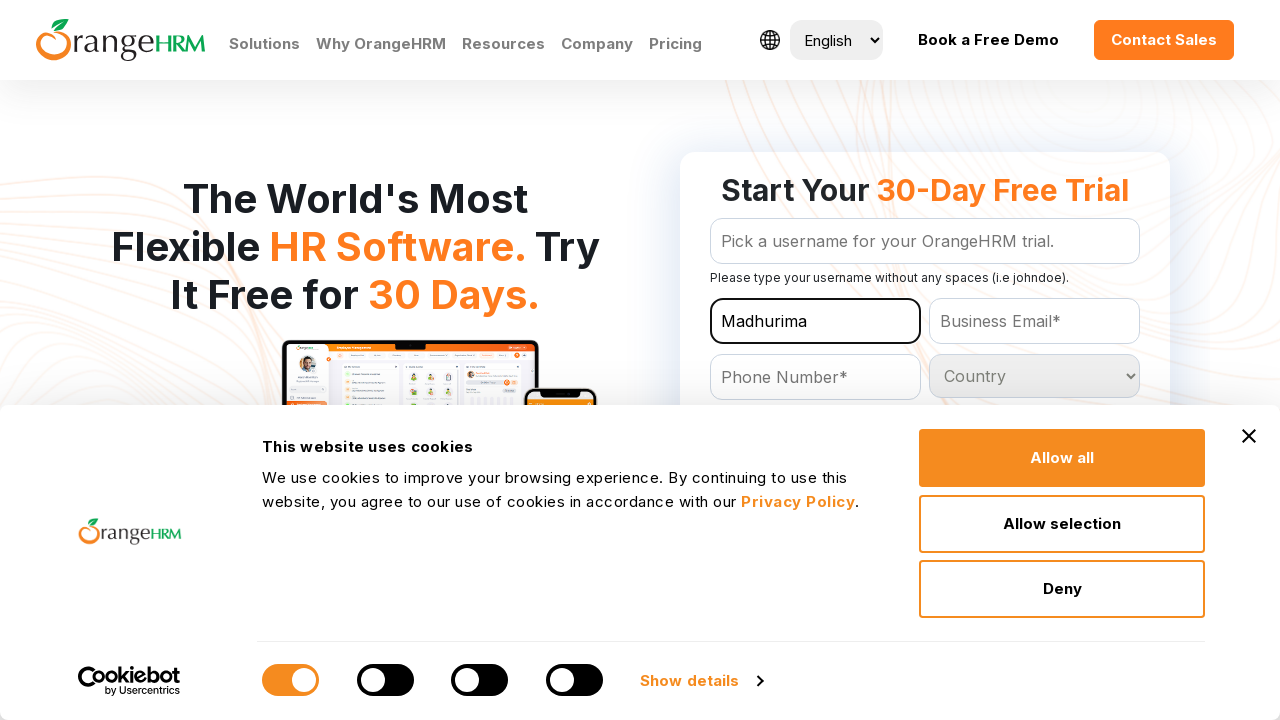